Clicks on the Signup/Login button and verifies that the 'New User Signup!' label is visible

Starting URL: http://automationexercise.com

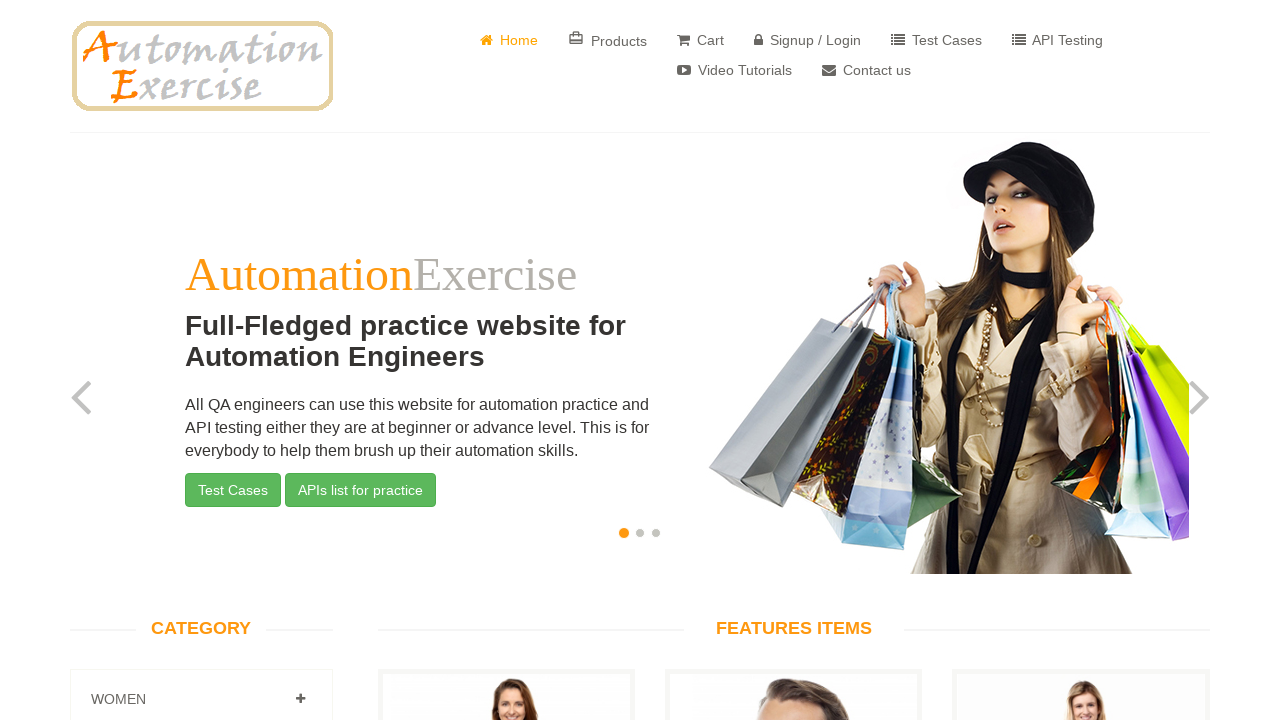

Clicked on Signup / Login button at (808, 40) on xpath=//a[contains(.,'Signup / Login')]
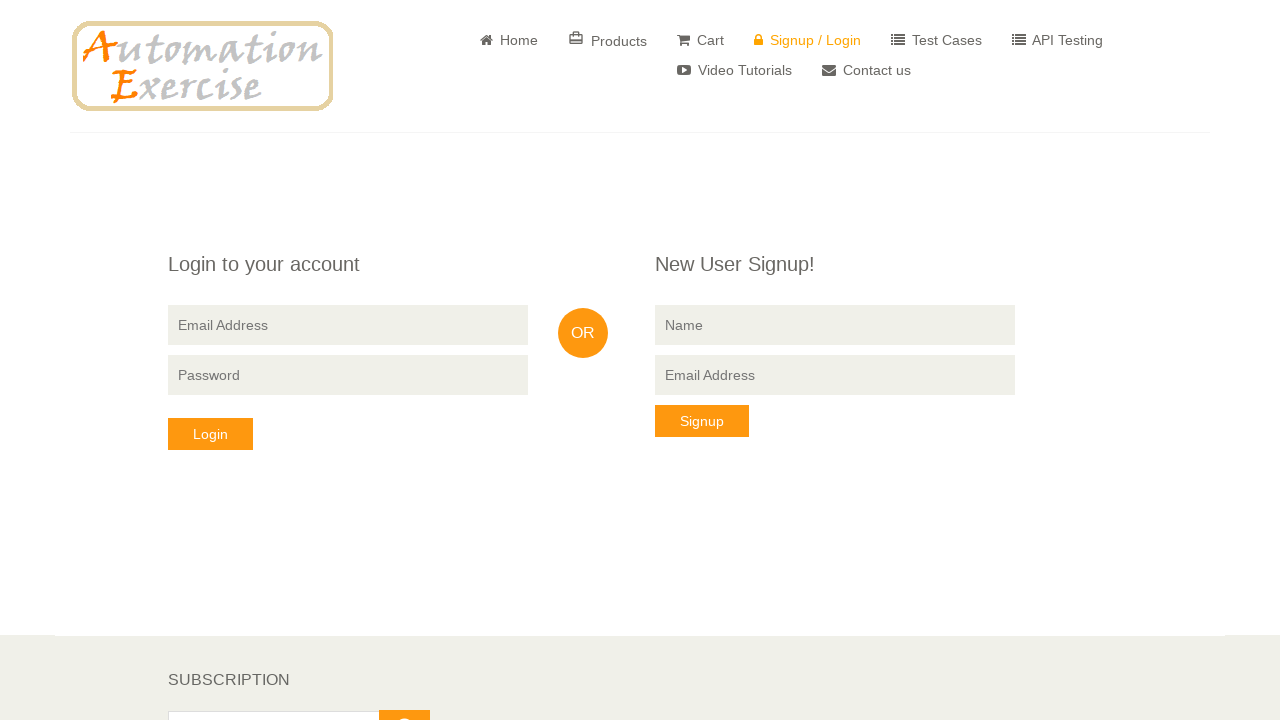

Verified that the 'New User Signup!' label is visible
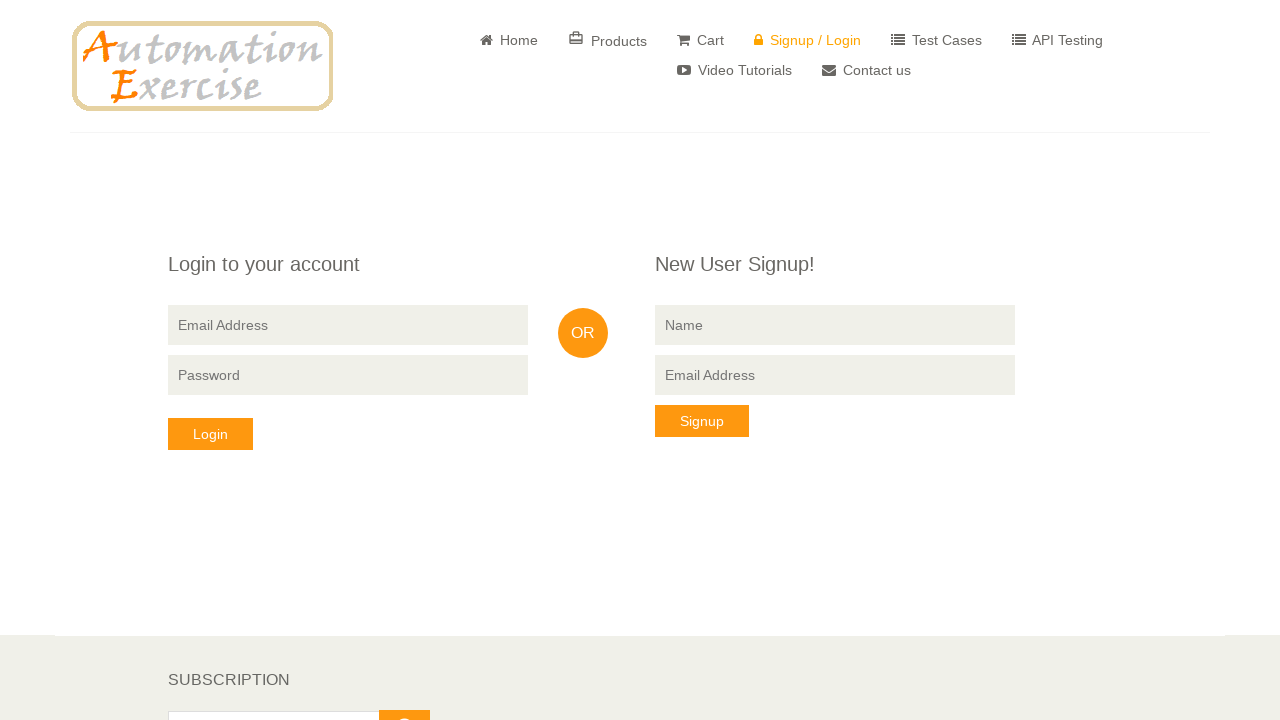

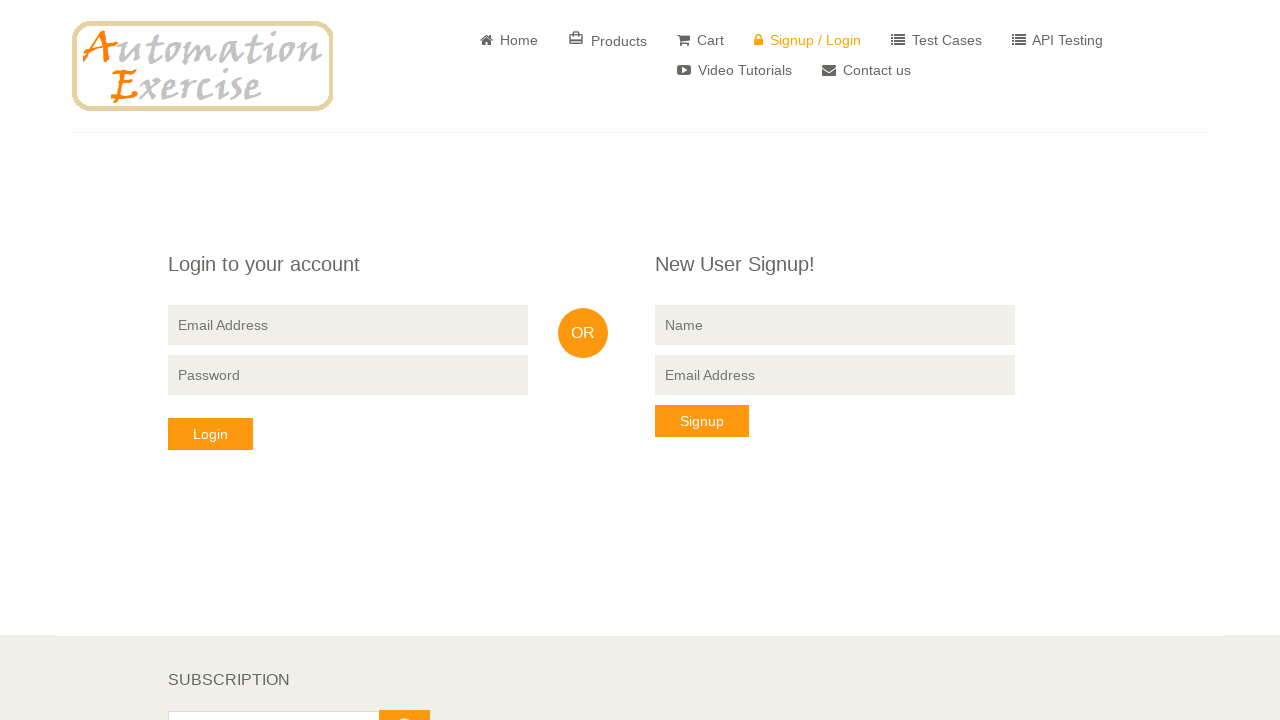